Tests browser window/tab handling by clicking a button that opens a new tab, switching to the new tab, then switching back to the parent window

Starting URL: https://demoqa.com/browser-windows

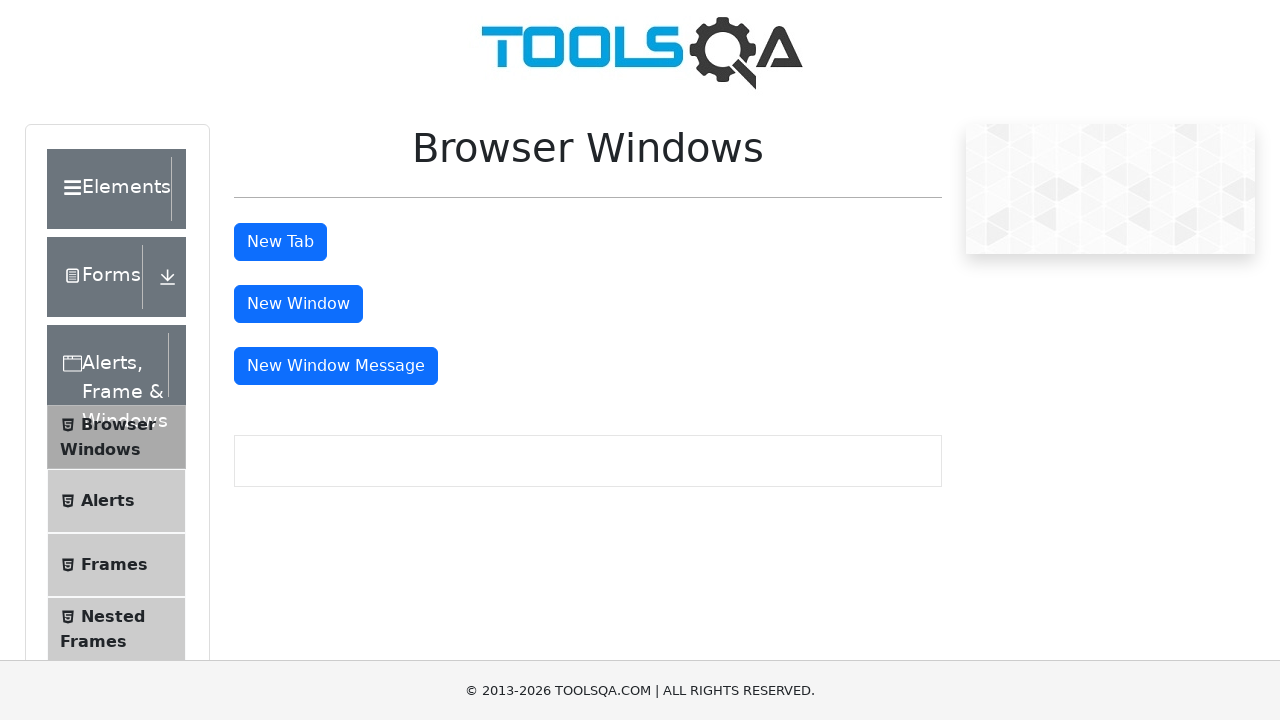

Clicked tab button to open a new tab at (280, 242) on #tabButton
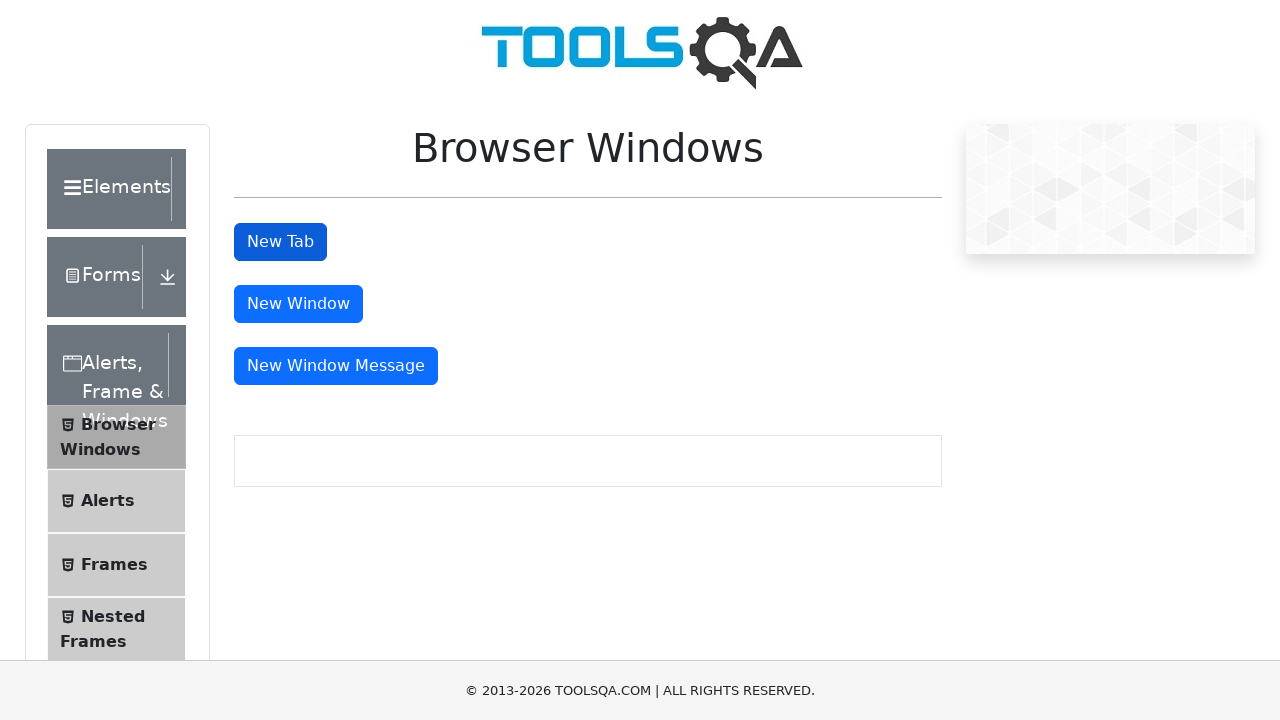

Captured new tab/page object
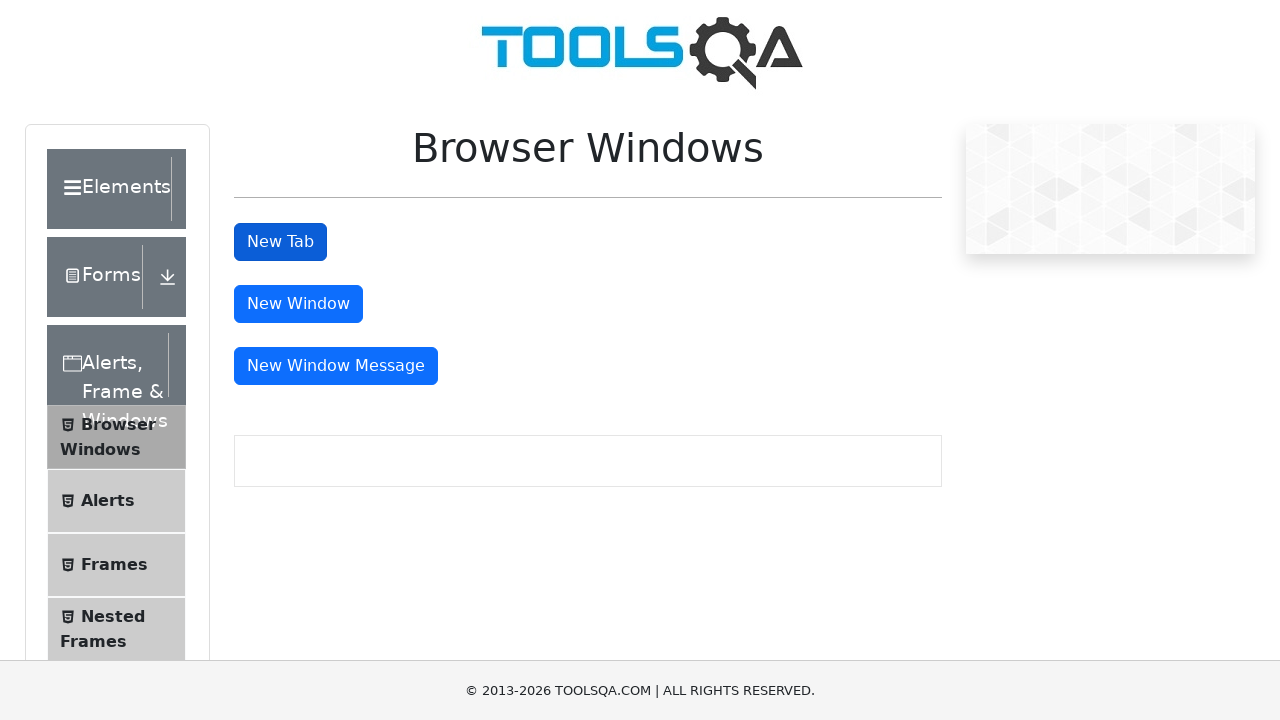

New tab loaded completely
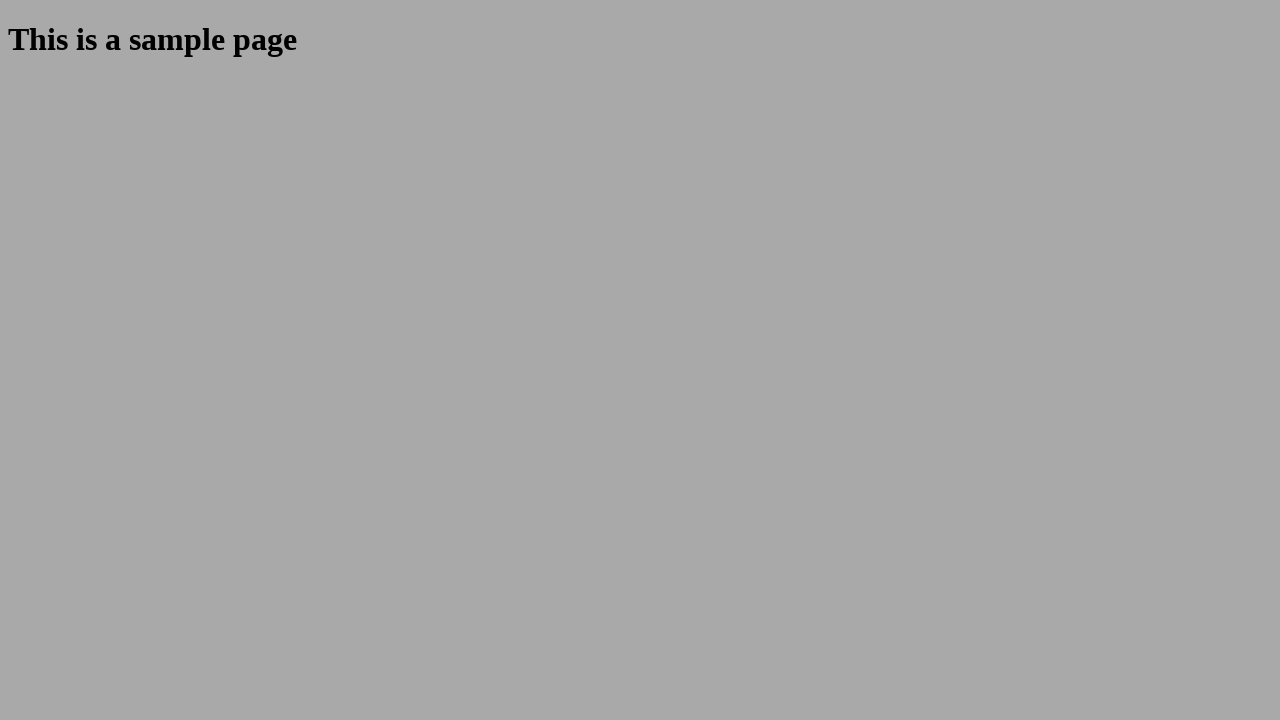

Closed the new tab
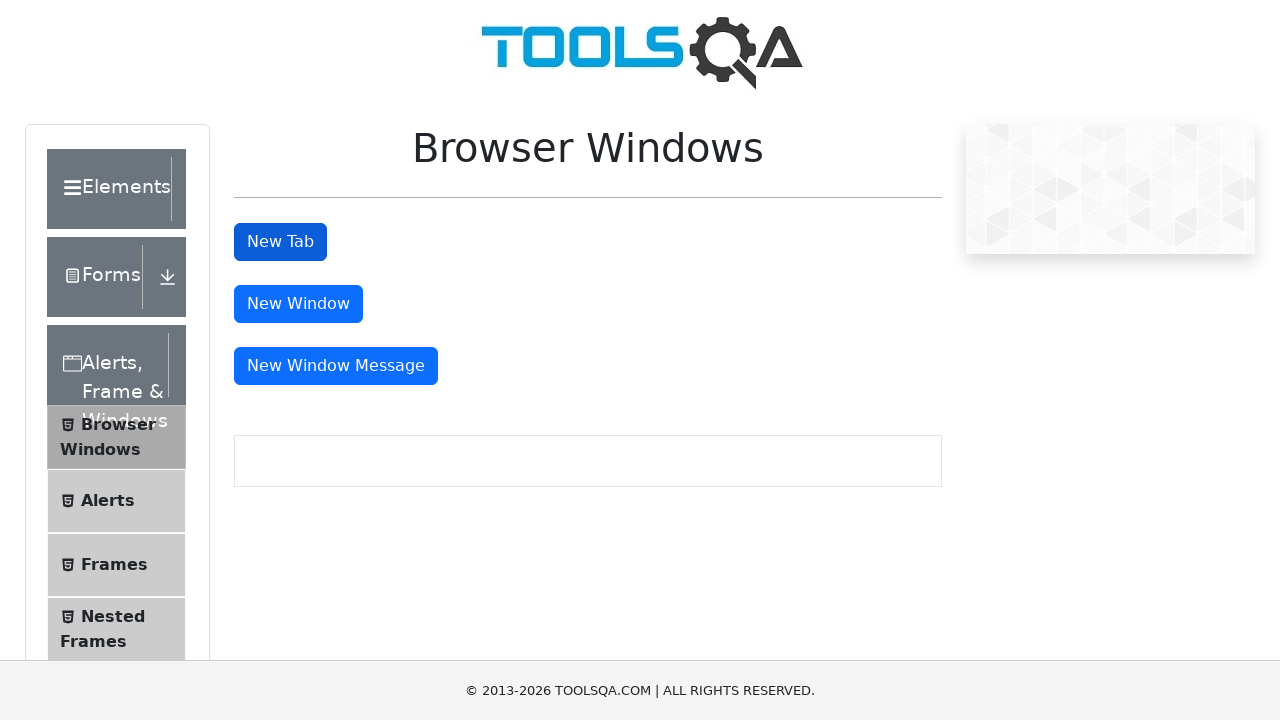

Verified return to parent window by confirming tab button is present
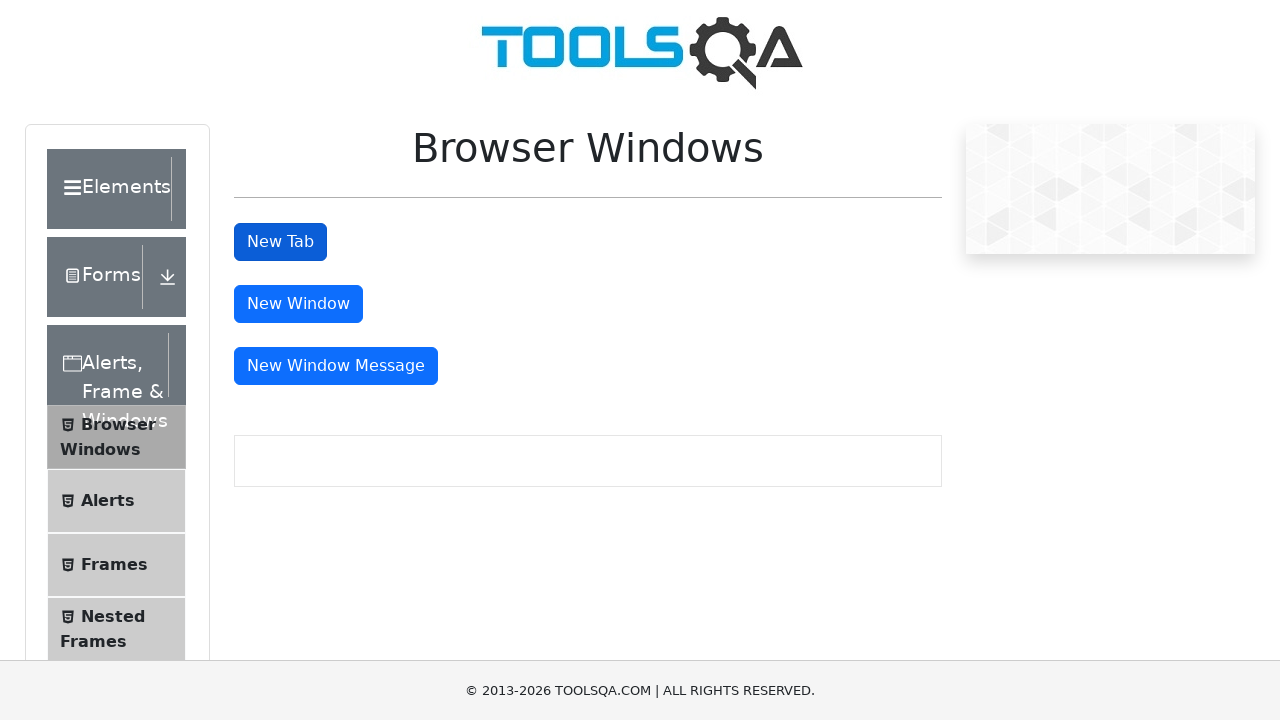

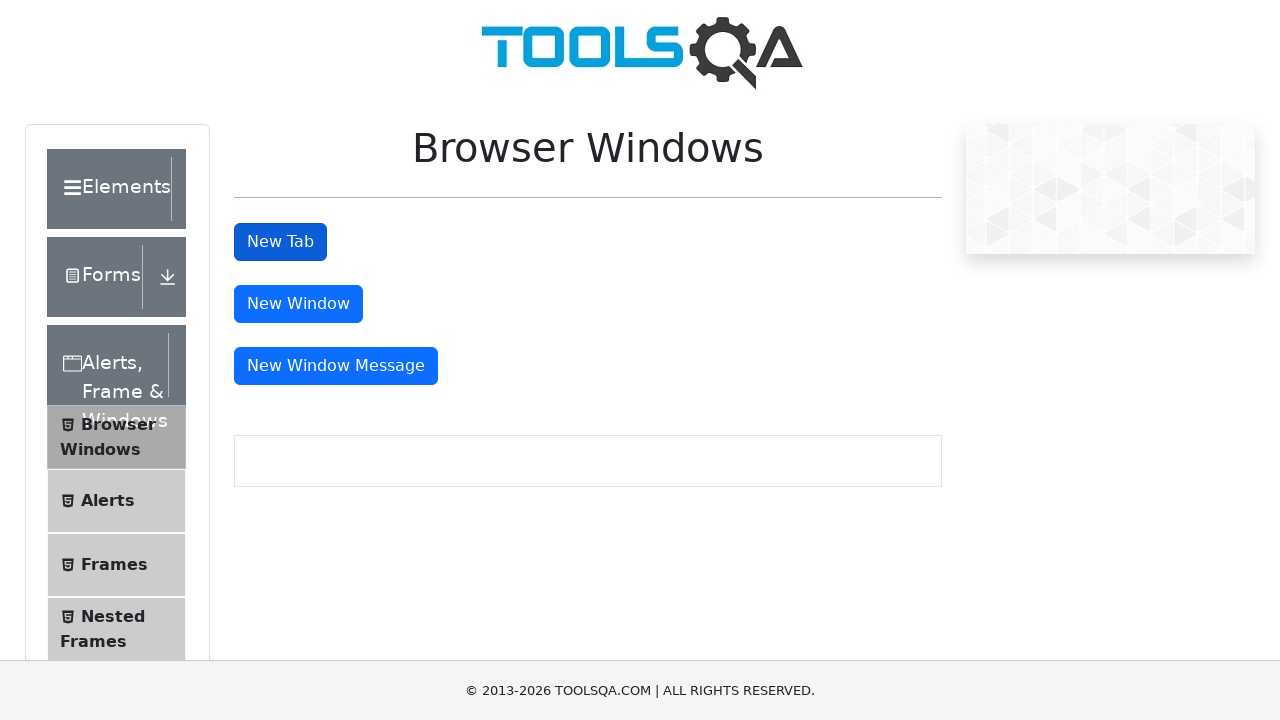